Tests the DemoQA practice form by navigating to the Forms section, filling out the form with random data (name, email, phone, gender, hobbies, date of birth, subjects, state/city), submitting it, and verifying the confirmation popup appears.

Starting URL: https://demoqa.com/

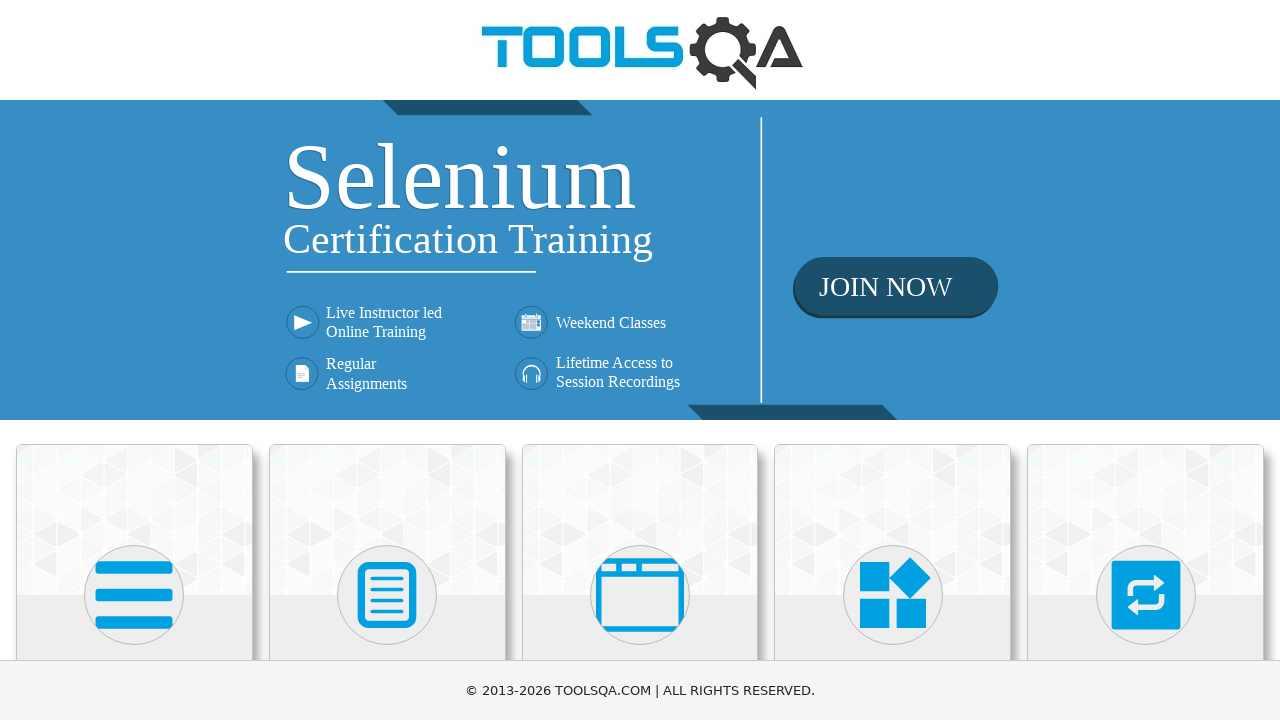

Scrolled Forms card into view
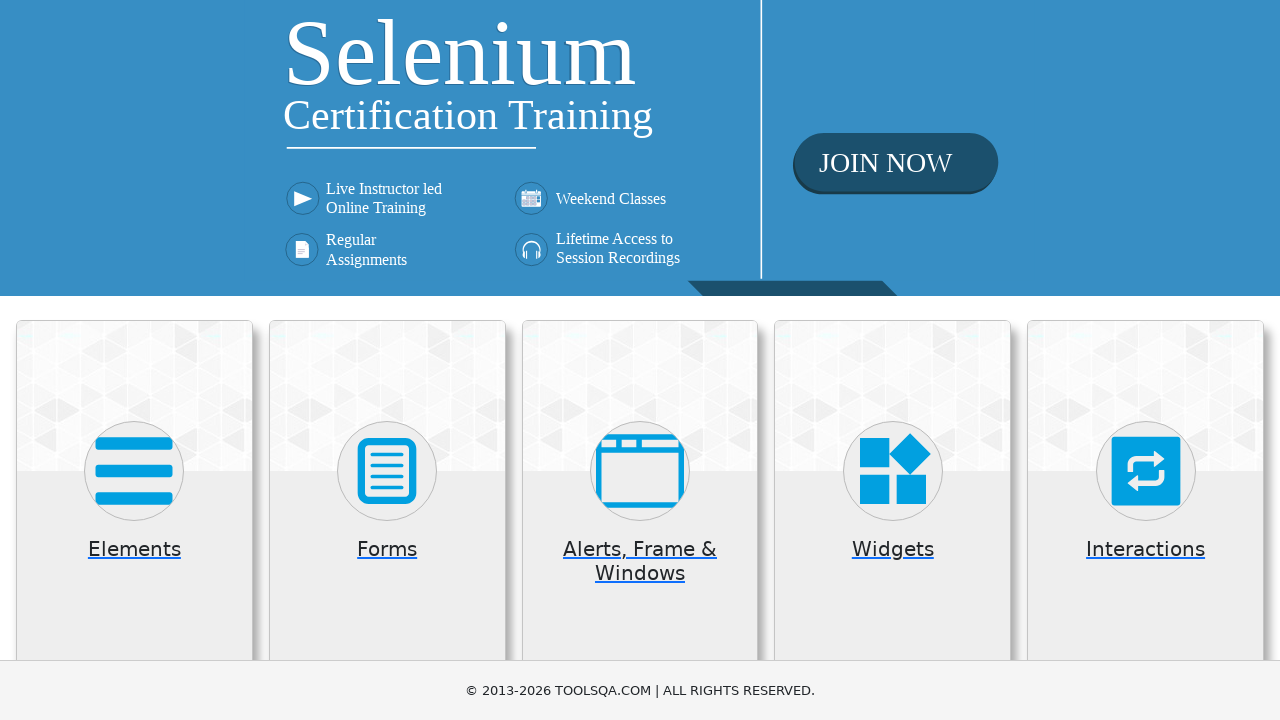

Clicked on the Forms card at (387, 520) on xpath=//h5[text()='Forms']/ancestor::div[contains(@class, 'top-card')]
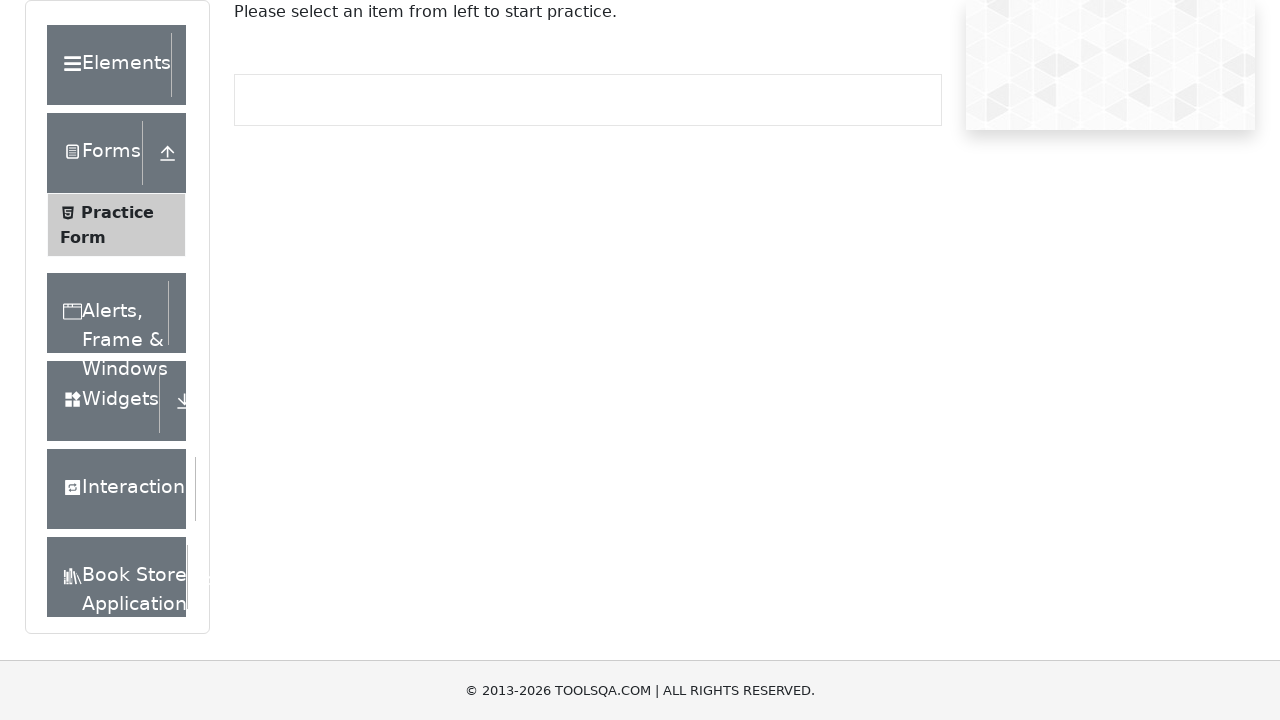

Scrolled Practice Form option into view
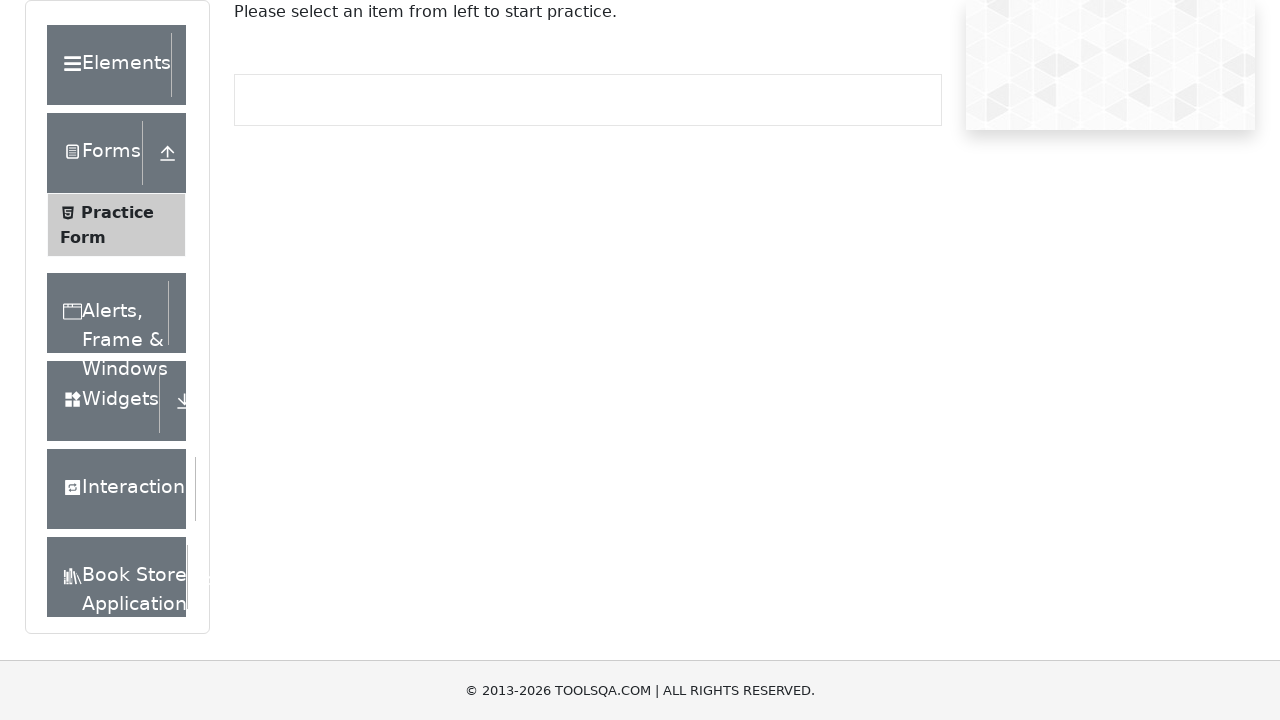

Clicked on Practice Form submenu item at (117, 212) on xpath=//span[text()='Practice Form']
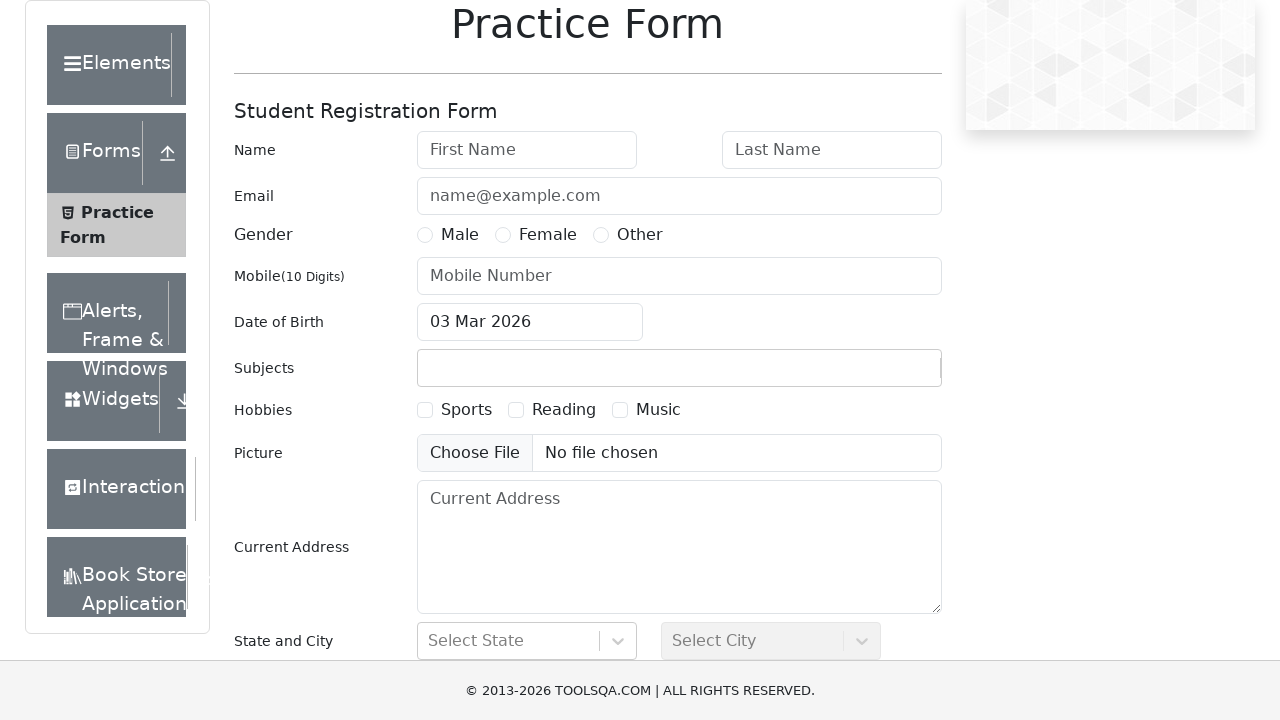

Filled first name field with 'Marcus' on #firstName
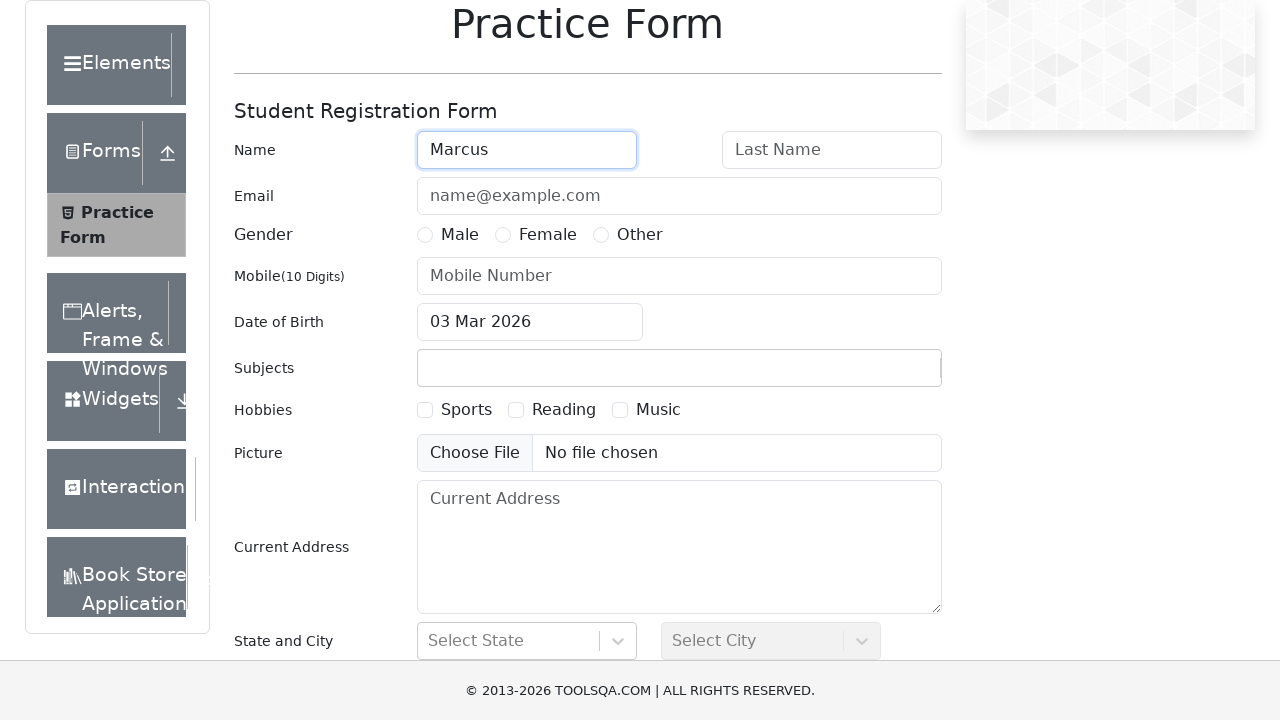

Filled last name field with 'Thompson' on #lastName
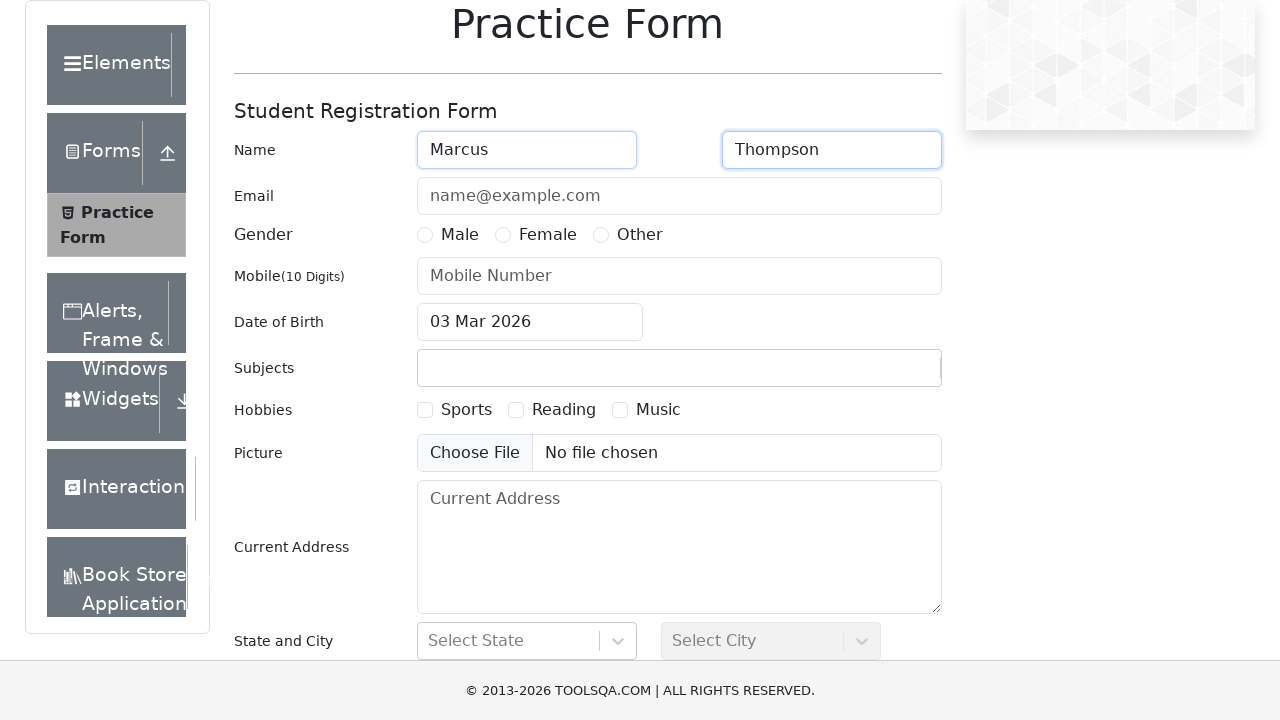

Filled email field with 'marcus.thompson@testmail.com' on #userEmail
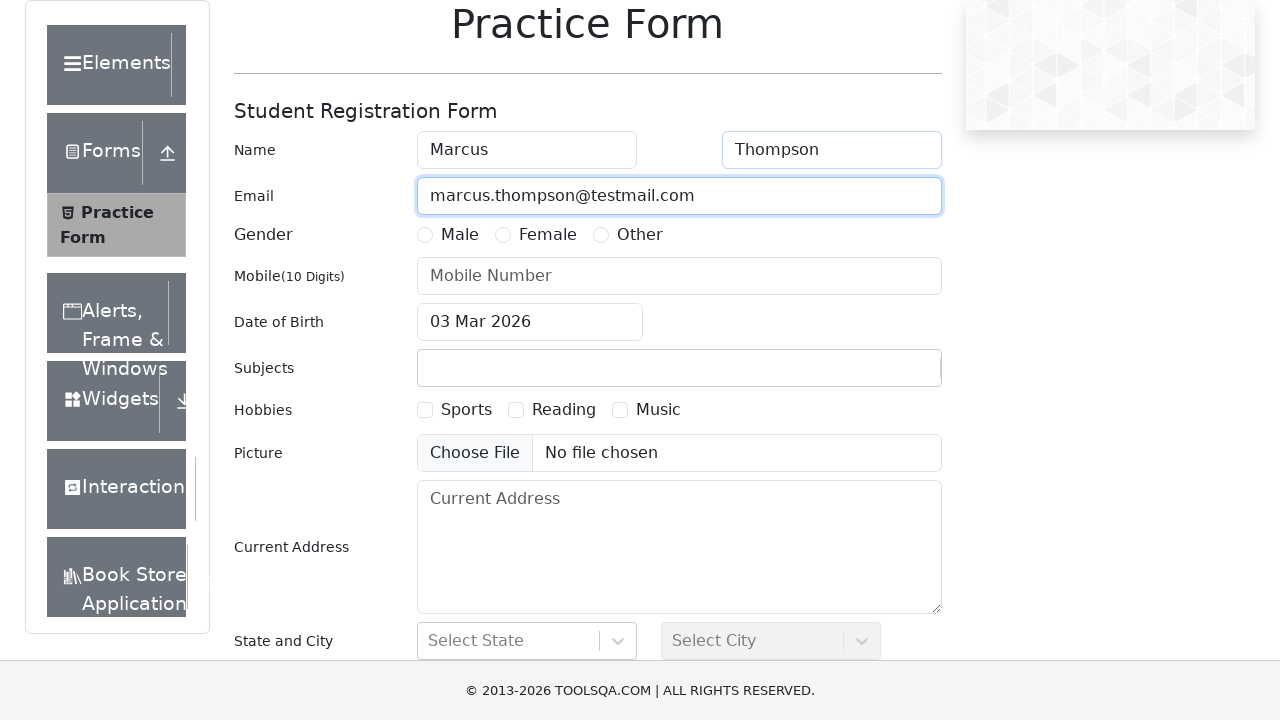

Filled phone number field with '9876543210' on #userNumber
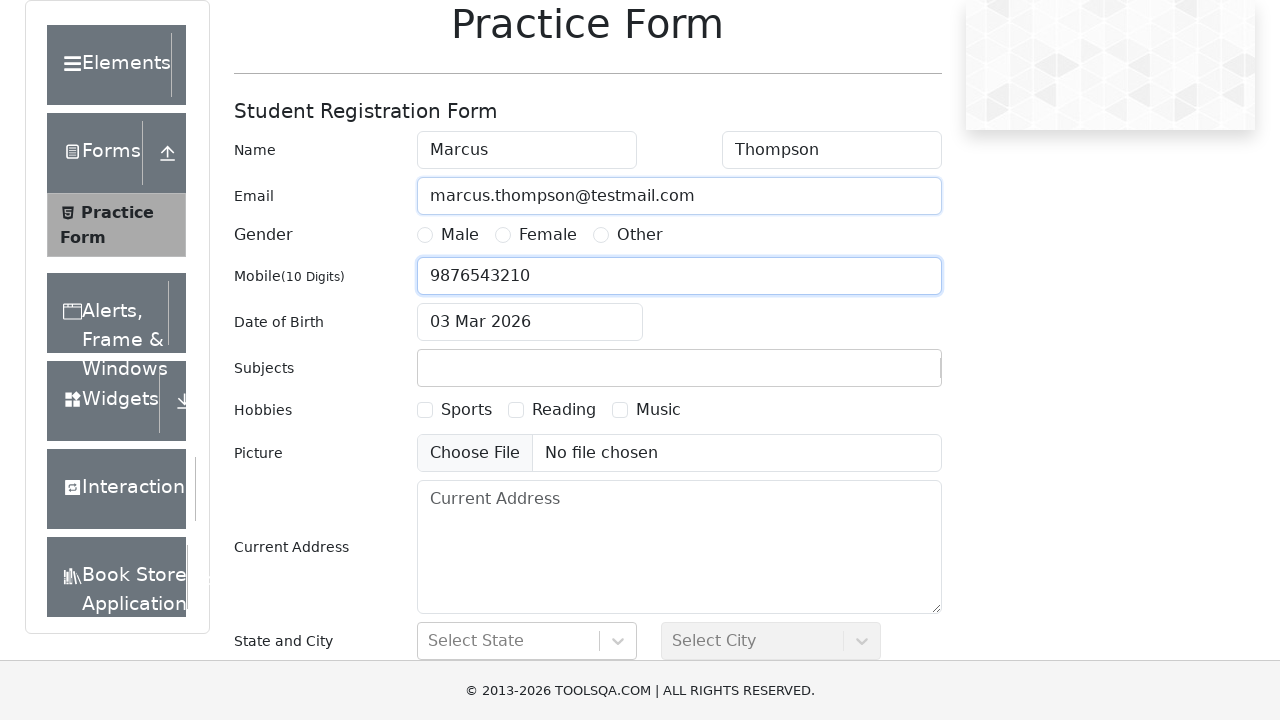

Filled current address field with '742 Evergreen Terrace' on #currentAddress
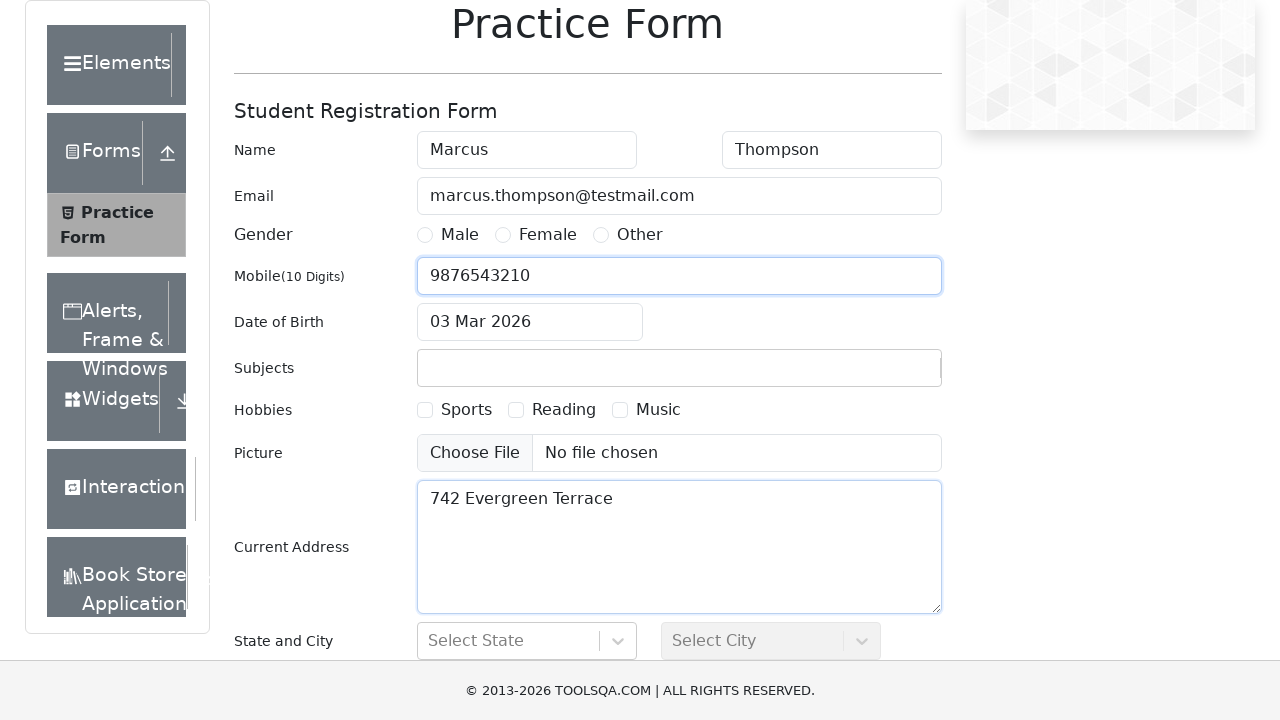

Scrolled gender radio button into view
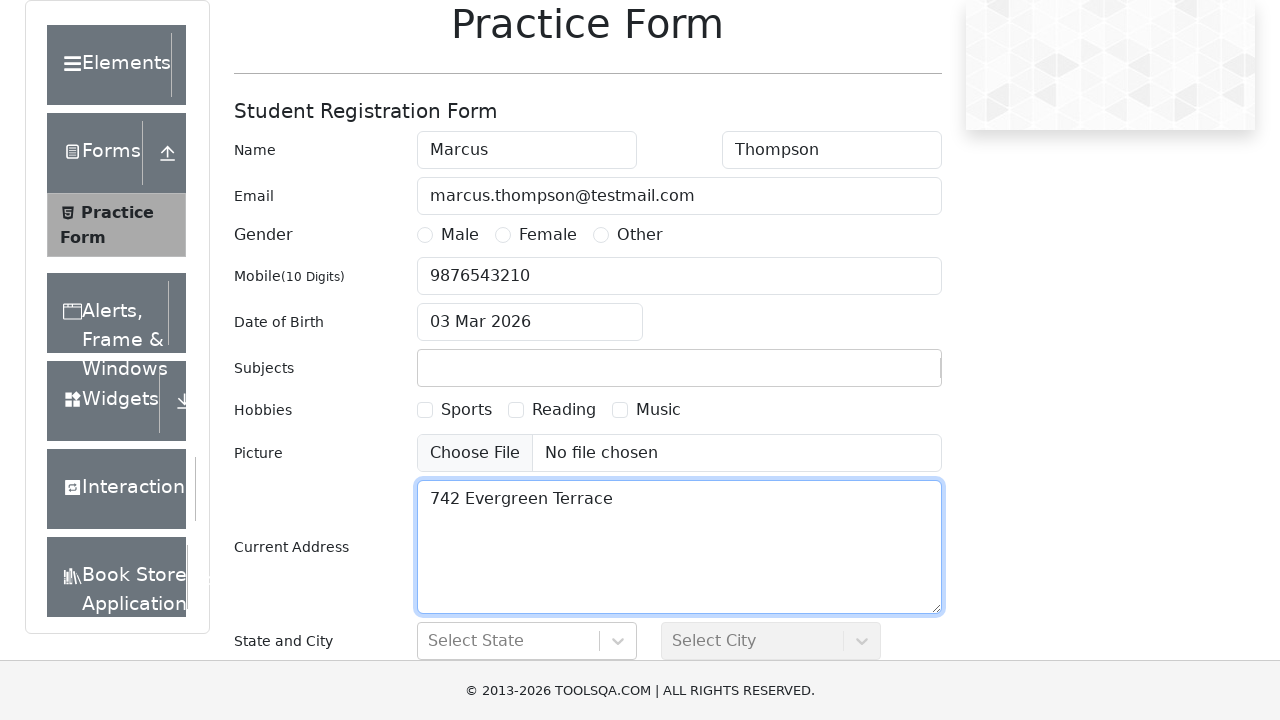

Selected gender option at (460, 235) on xpath=//label[contains(@for, 'gender-radio')] >> nth=0
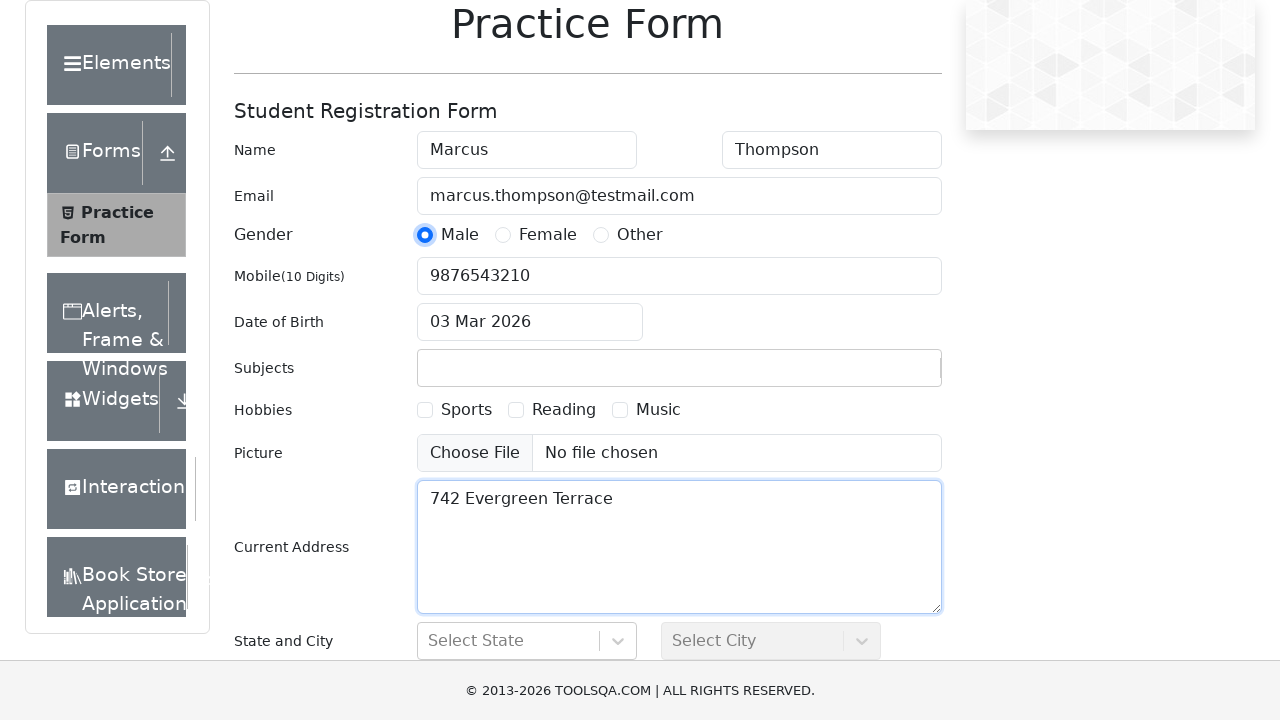

Scrolled hobby checkbox into view
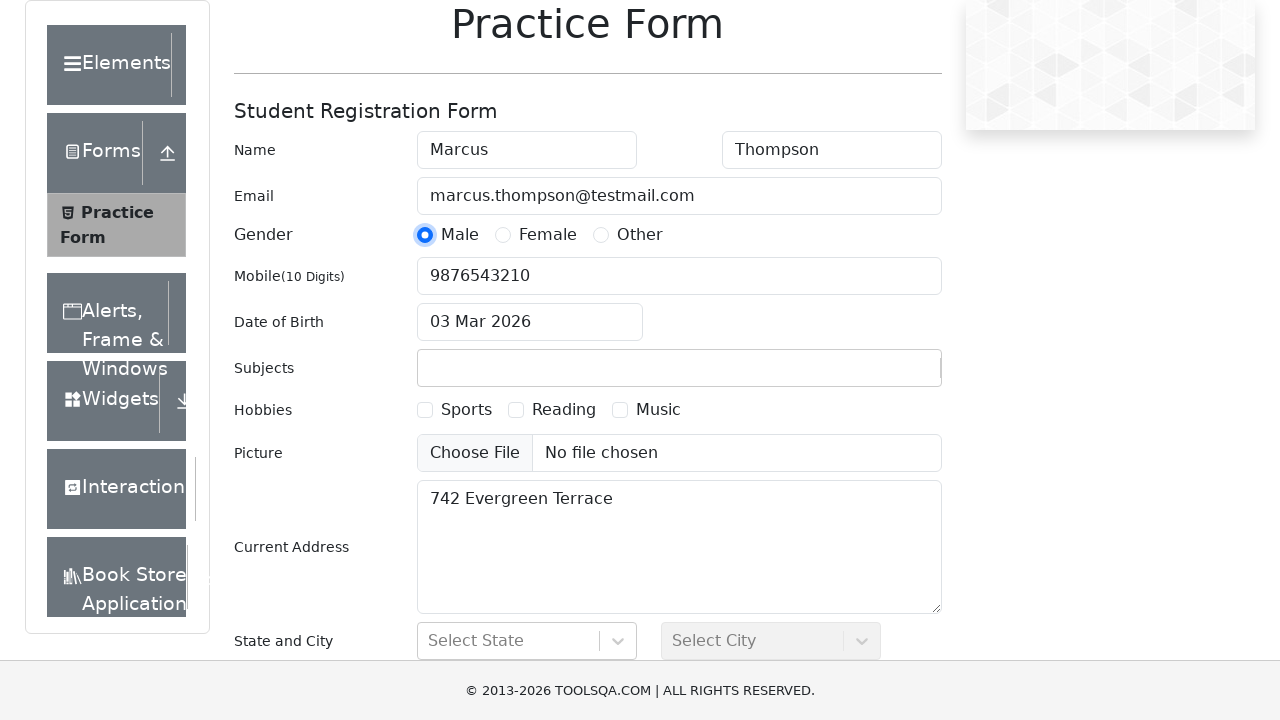

Selected hobby checkbox at (466, 410) on xpath=//label[contains(@for, 'hobbies-checkbox')] >> nth=0
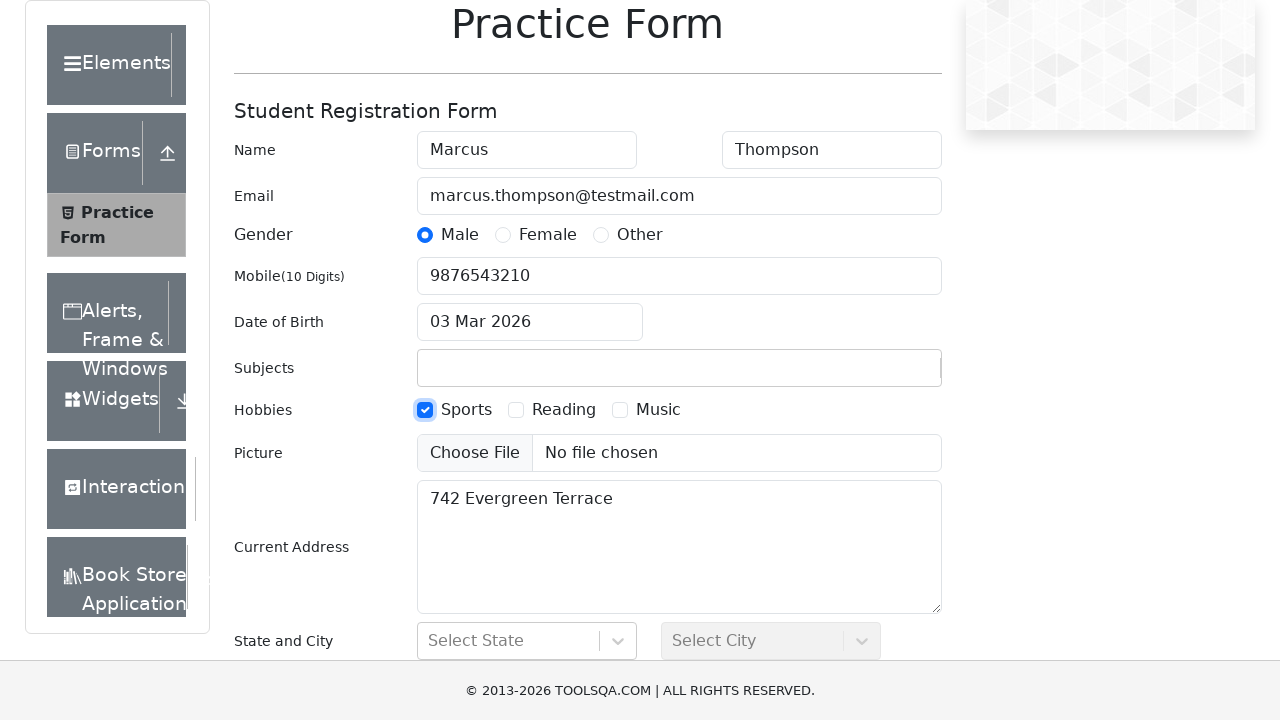

Clicked date of birth input field at (530, 322) on #dateOfBirthInput
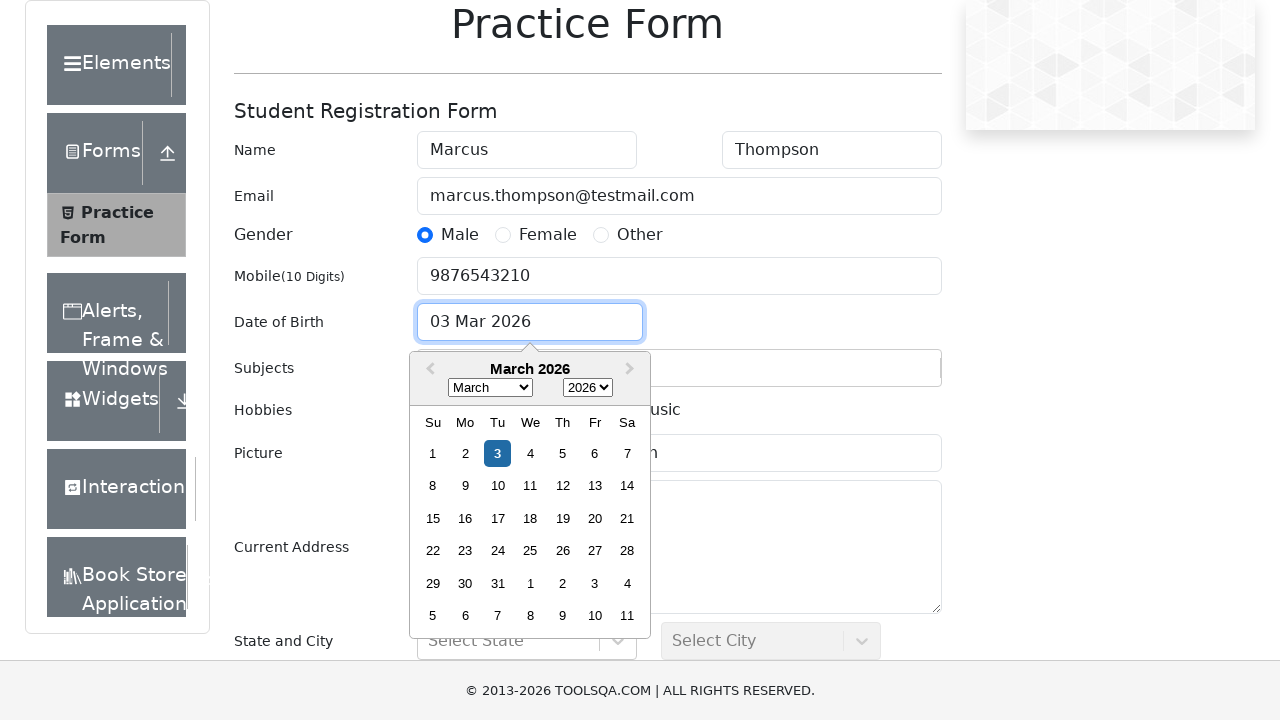

Selected June from month dropdown on .react-datepicker__month-select
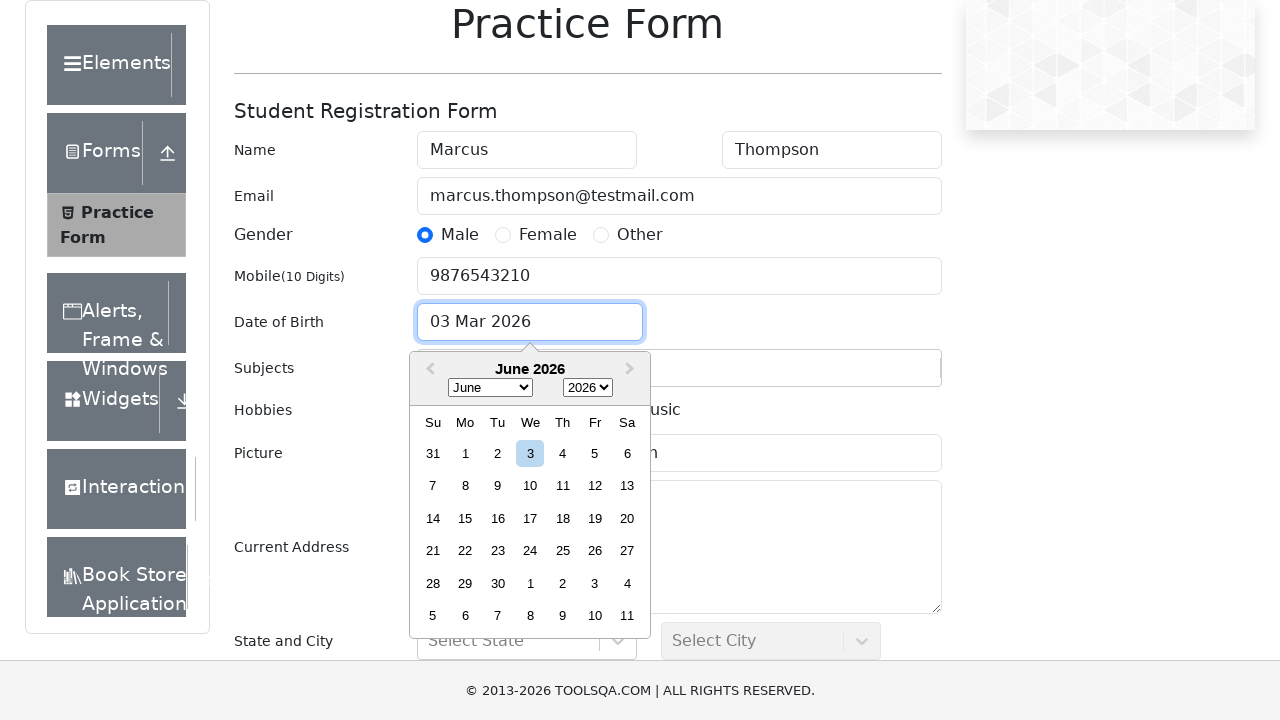

Selected 1995 from year dropdown on .react-datepicker__year-select
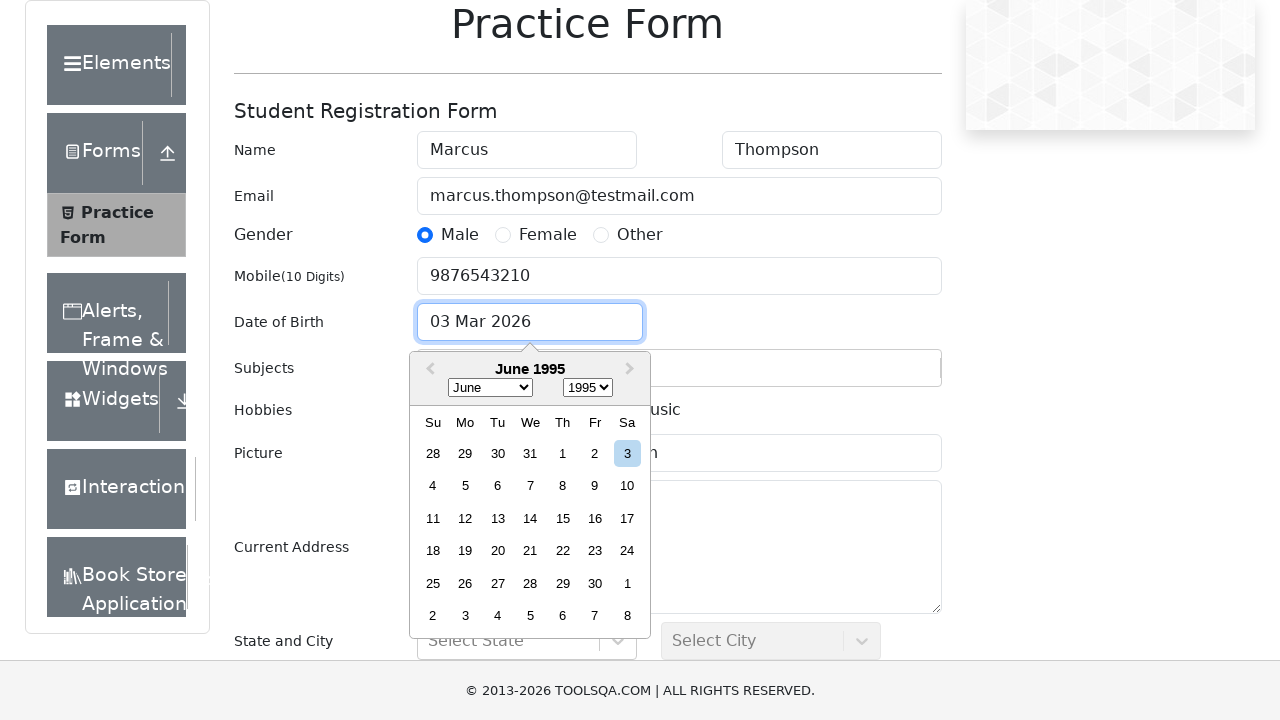

Selected day 15 from date picker at (562, 518) on xpath=//div[contains(@class,'react-datepicker__day--015') and not(contains(@clas
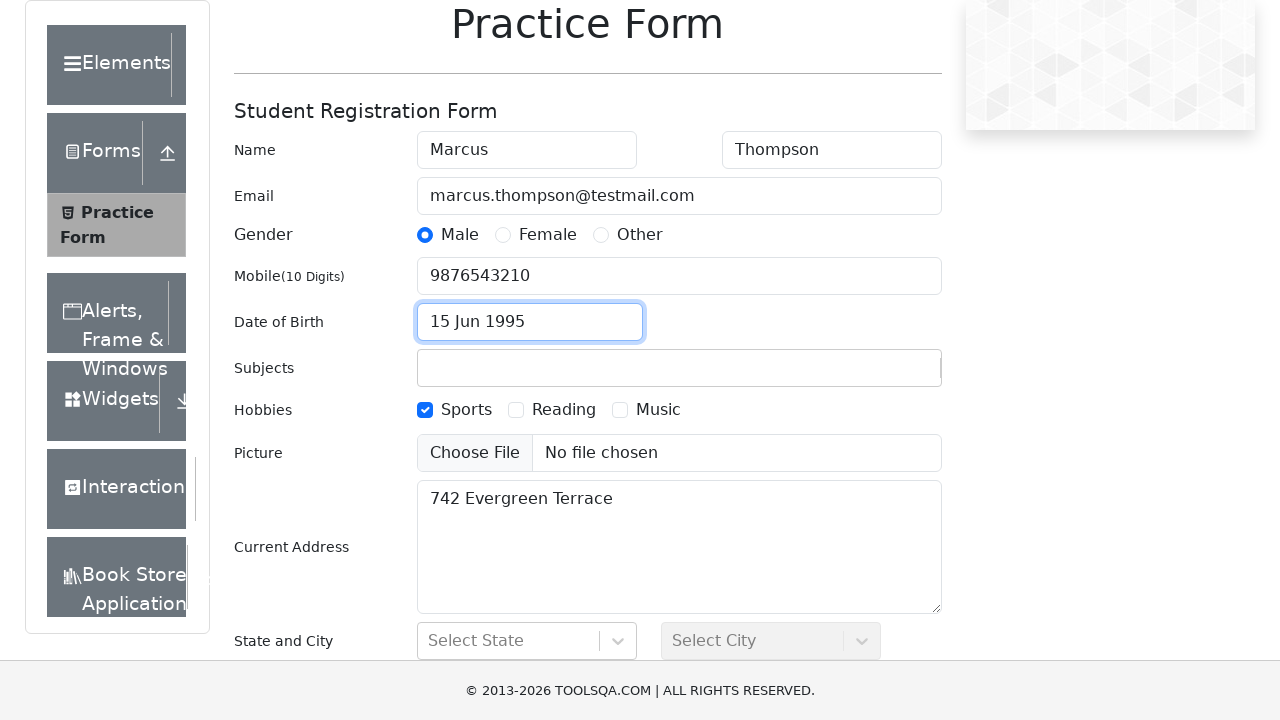

Filled subjects input with 'Maths' on #subjectsInput
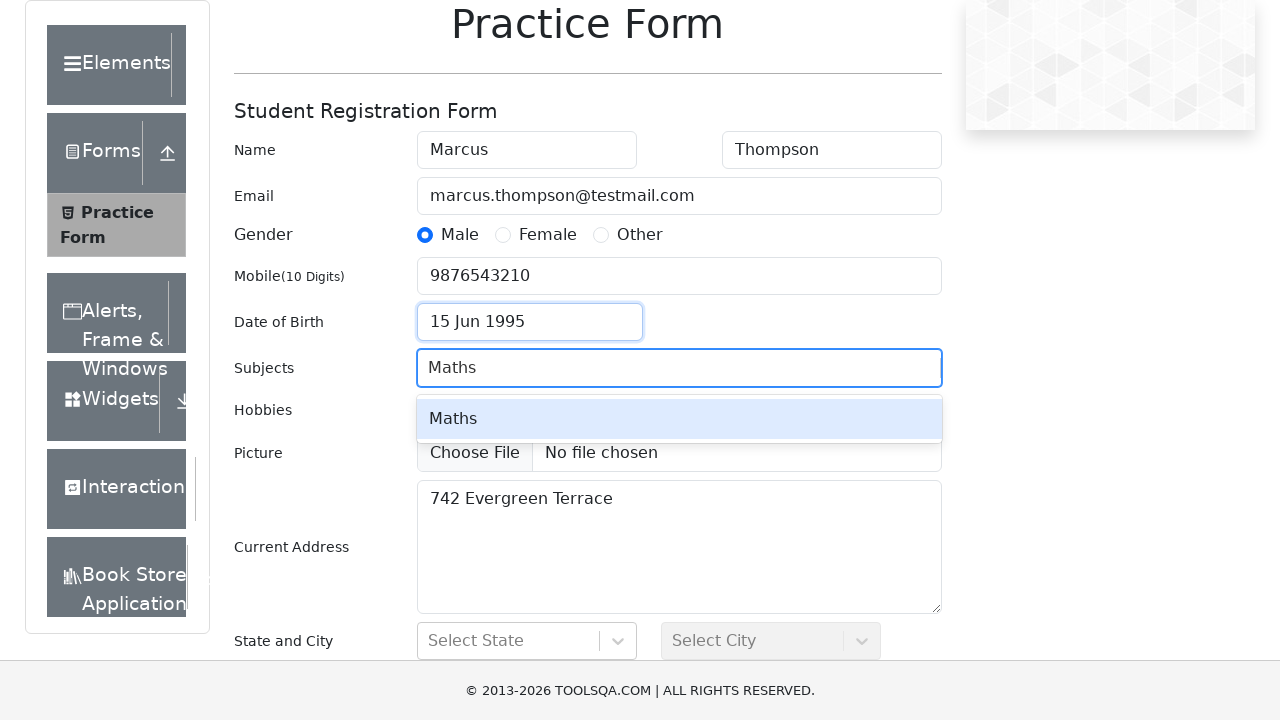

Pressed Enter to add Maths subject on #subjectsInput
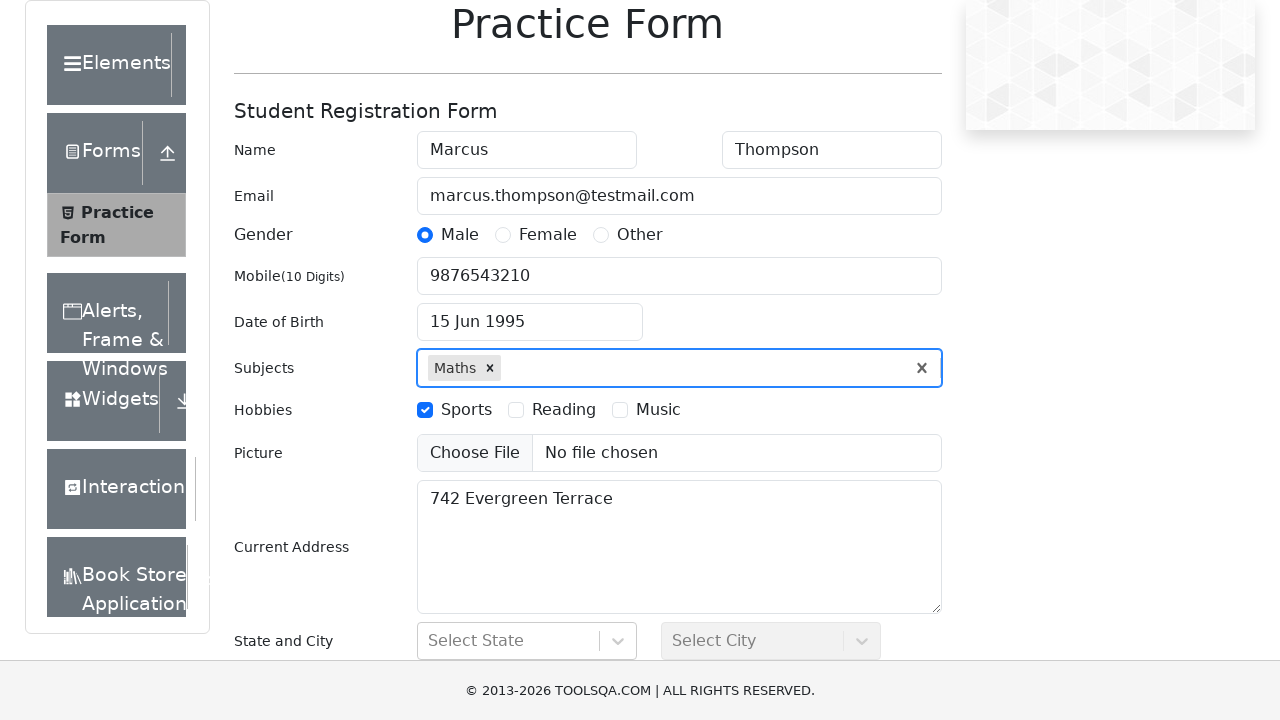

Scrolled state selector into view
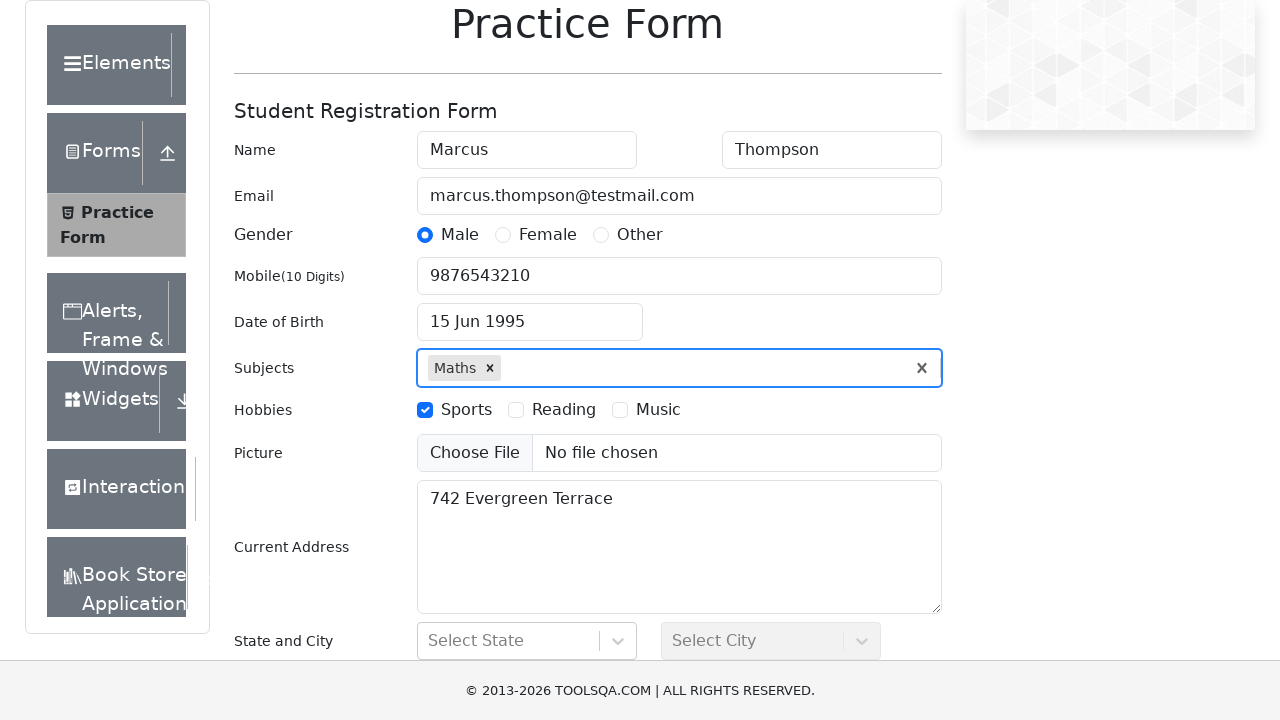

Clicked state selector dropdown at (527, 641) on #state
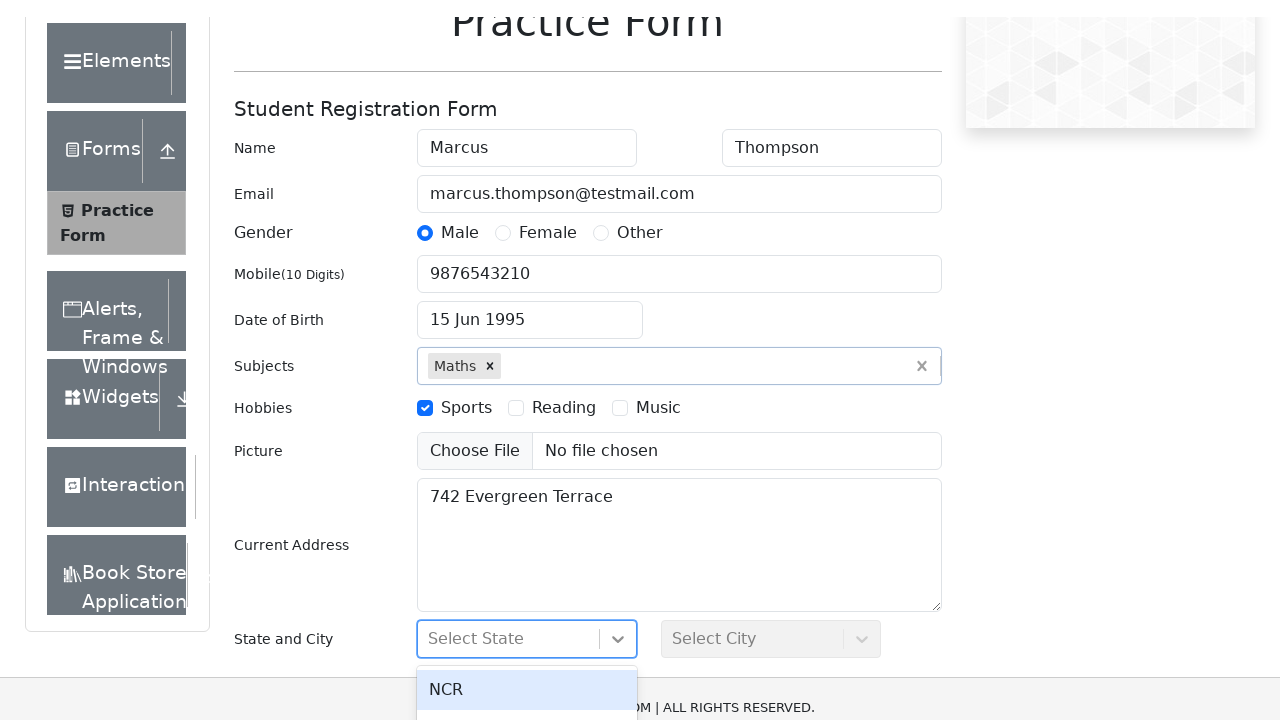

Selected NCR as state at (527, 568) on xpath=//div[contains(@id,'react-select-3-option') and text()='NCR']
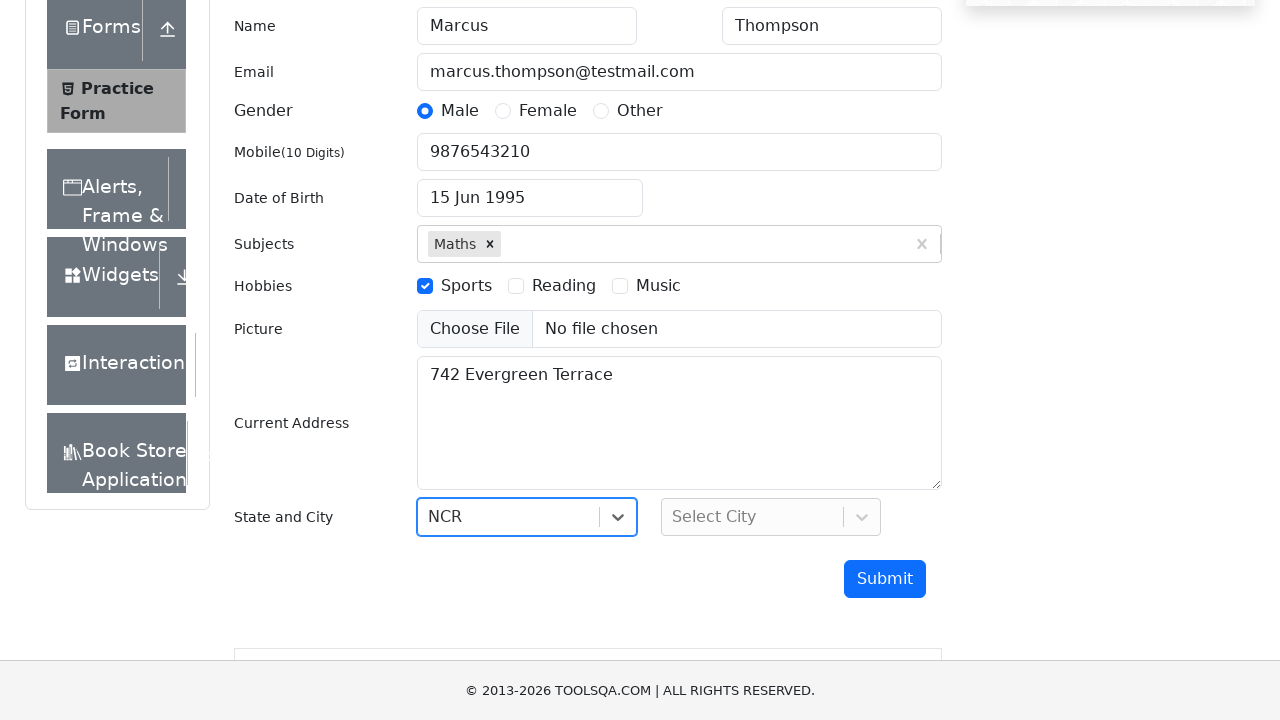

Scrolled city selector into view
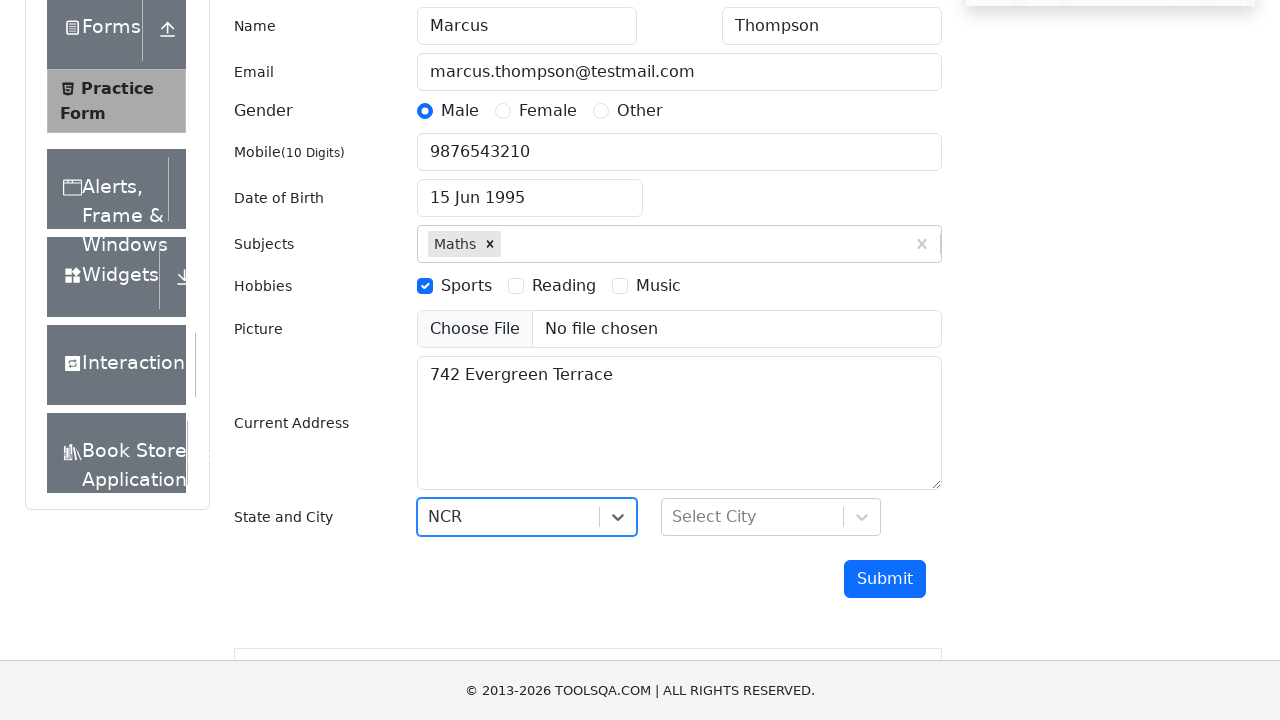

Clicked city selector dropdown at (771, 517) on #city
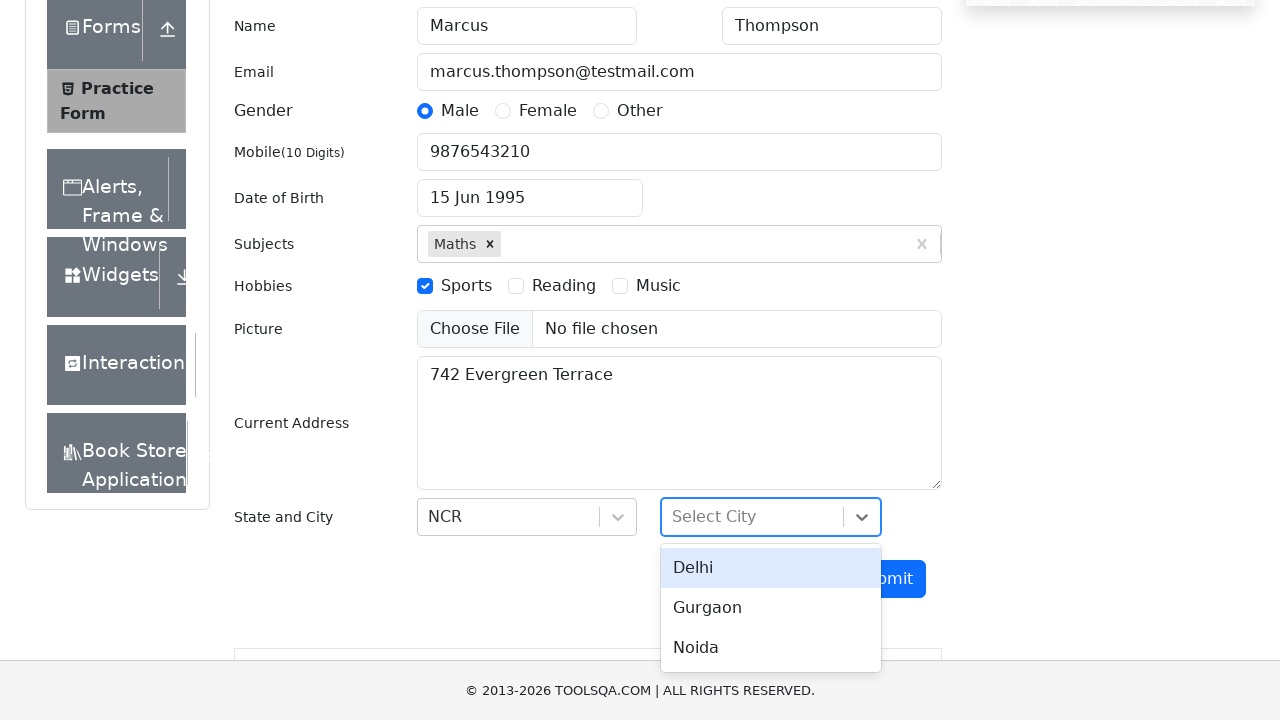

Selected Delhi as city at (771, 568) on xpath=//div[contains(@id,'react-select-4-option') and text()='Delhi']
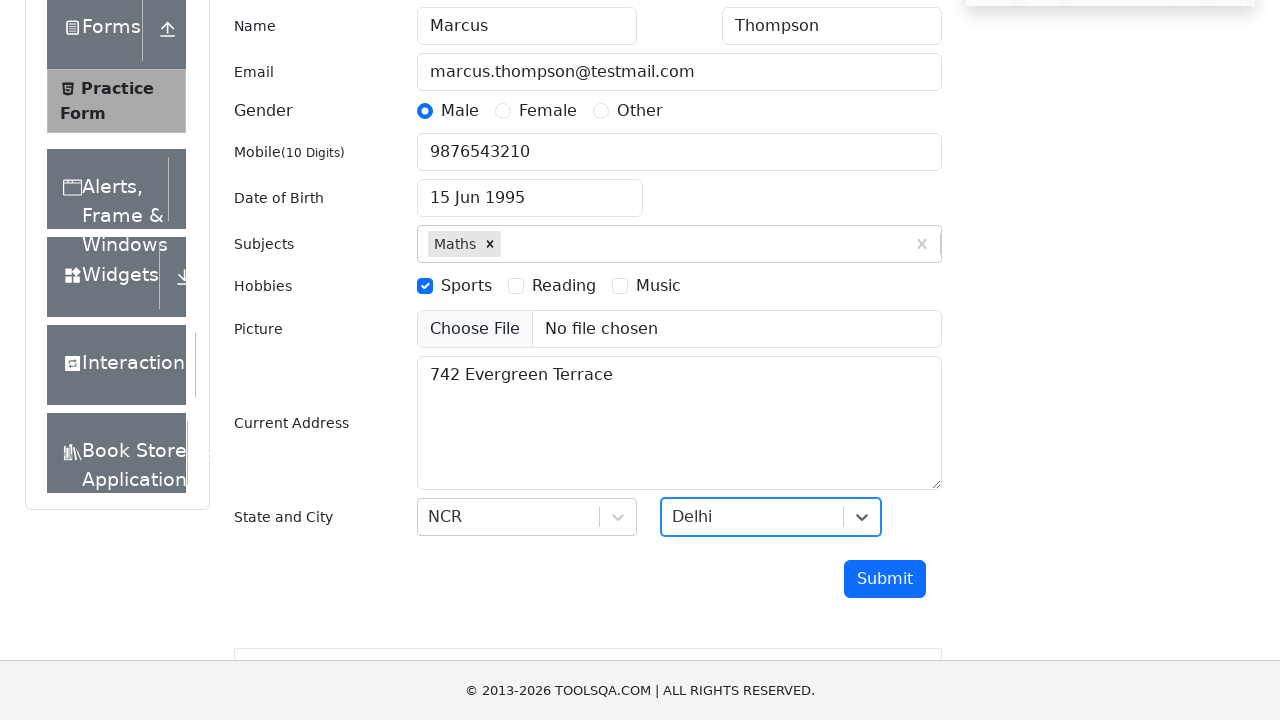

Scrolled submit button into view
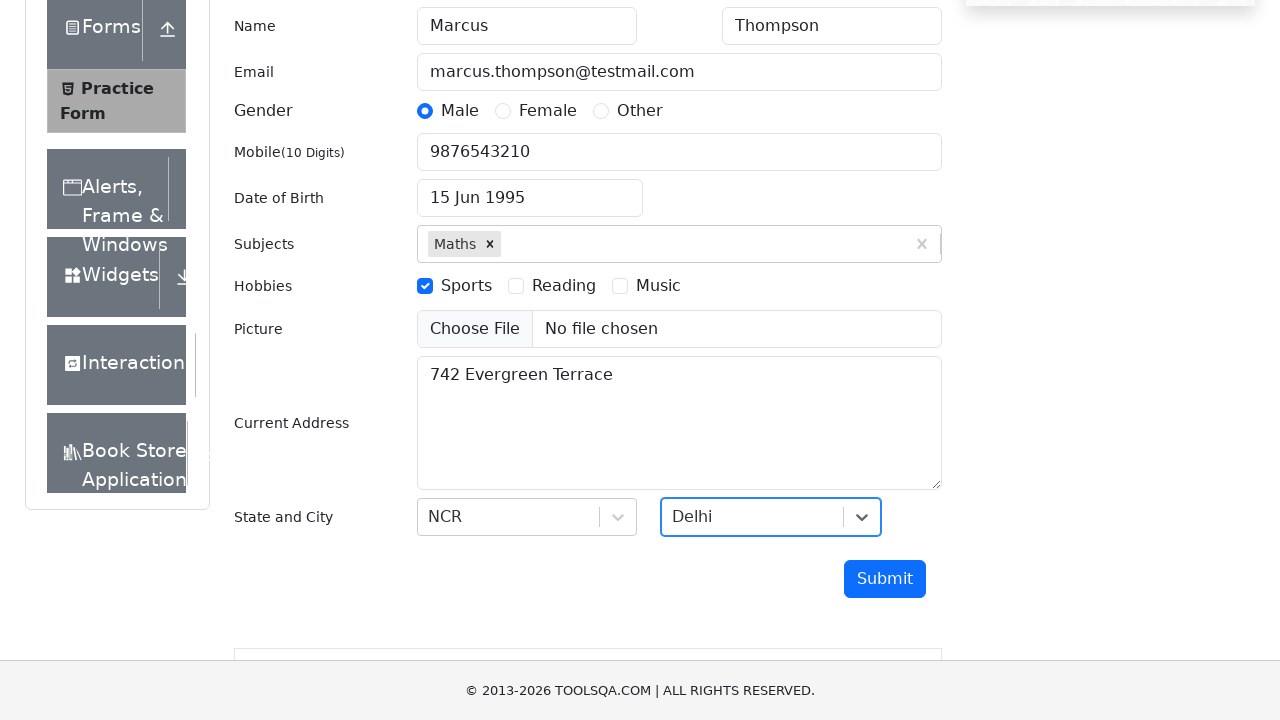

Clicked submit button to submit form at (885, 579) on #submit
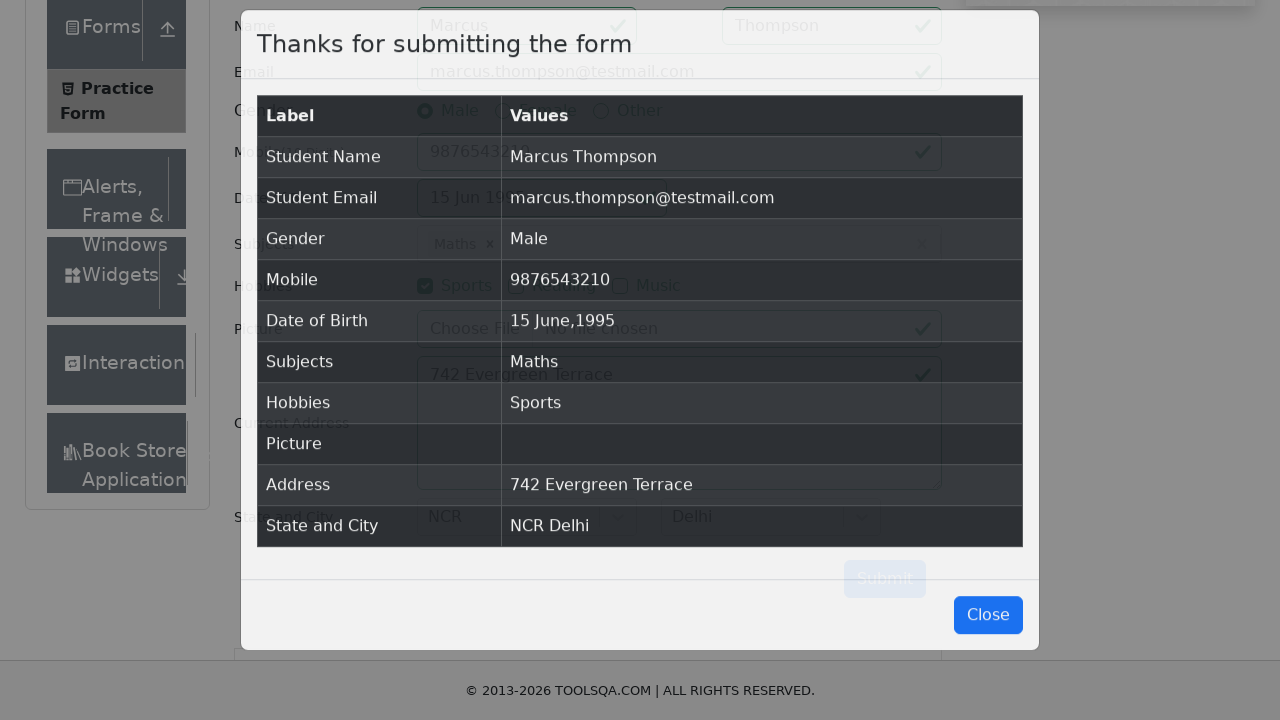

Confirmation popup appeared and is visible
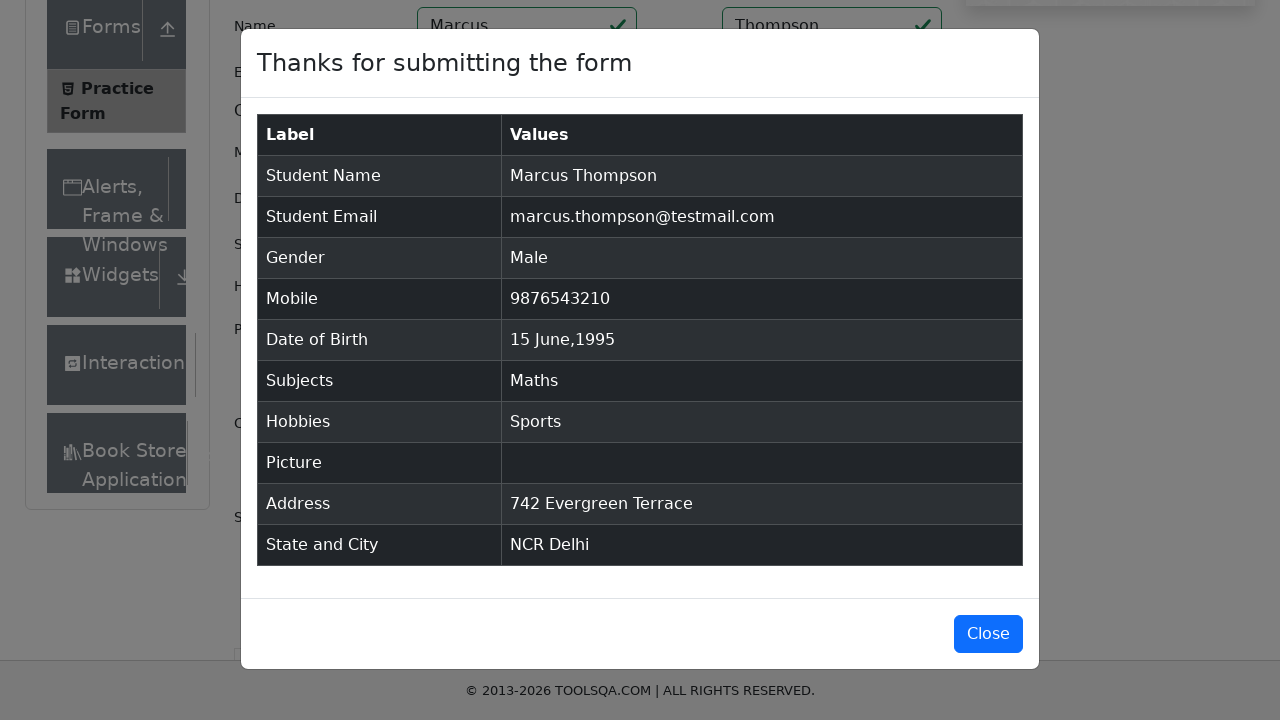

Scrolled close button into view
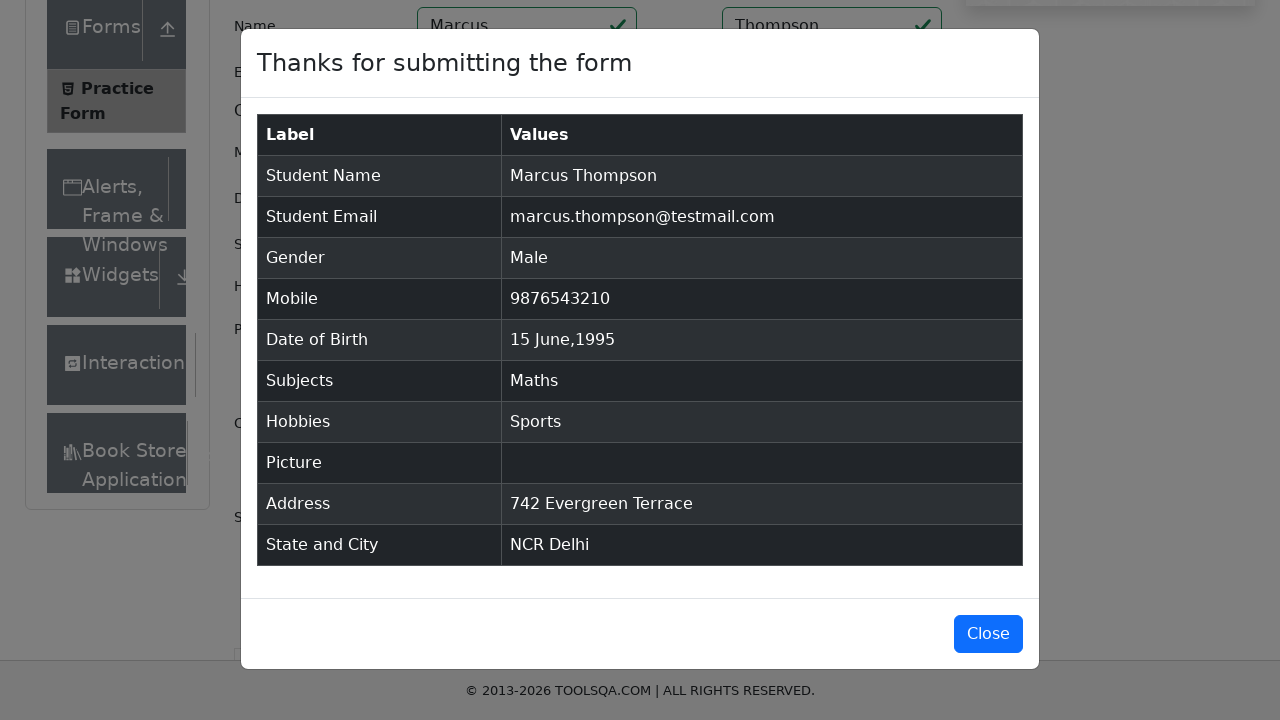

Clicked close button to dismiss confirmation popup at (988, 634) on #closeLargeModal
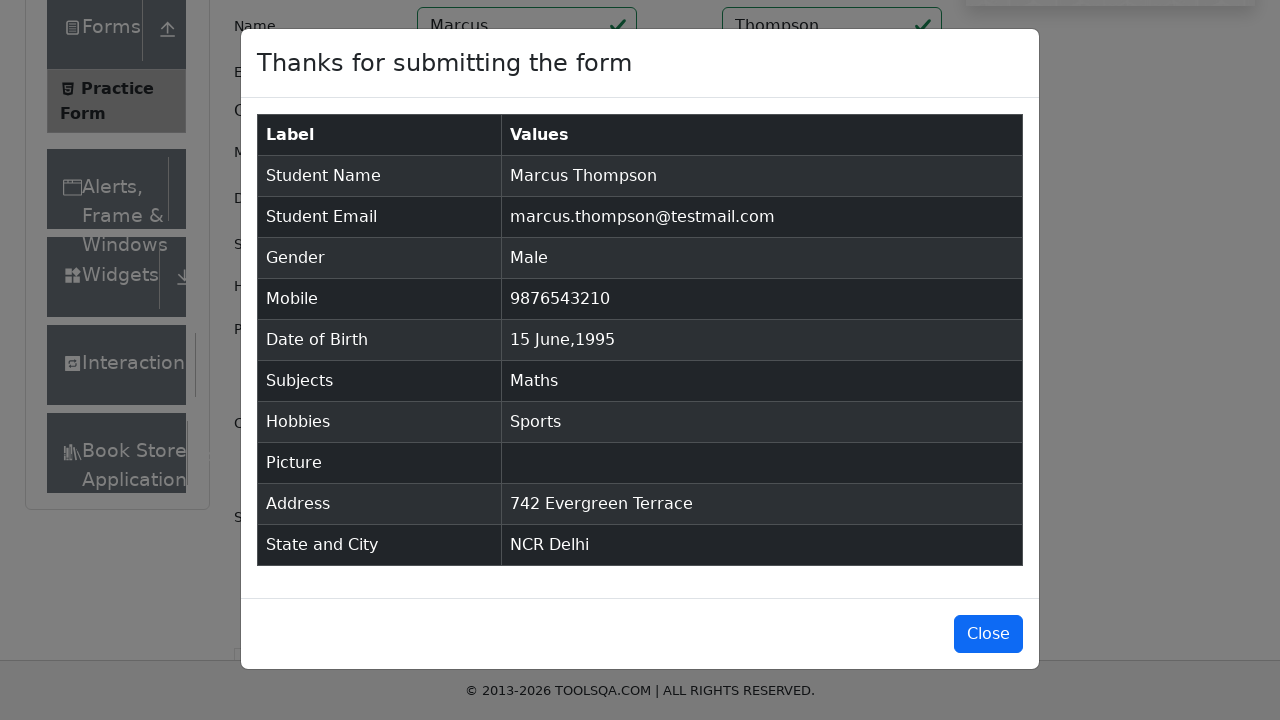

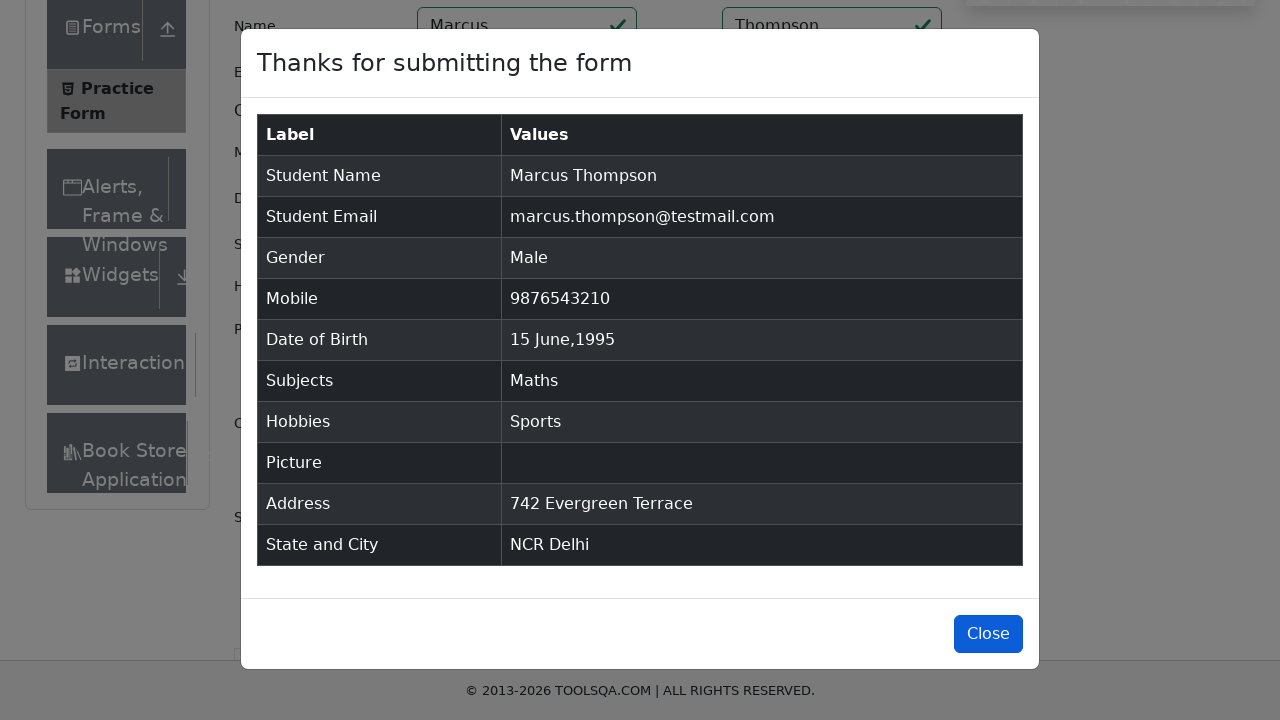